Navigates to Rahul Shetty Academy website and verifies the page loads by retrieving the page title.

Starting URL: https://rahulshettyacademy.com/

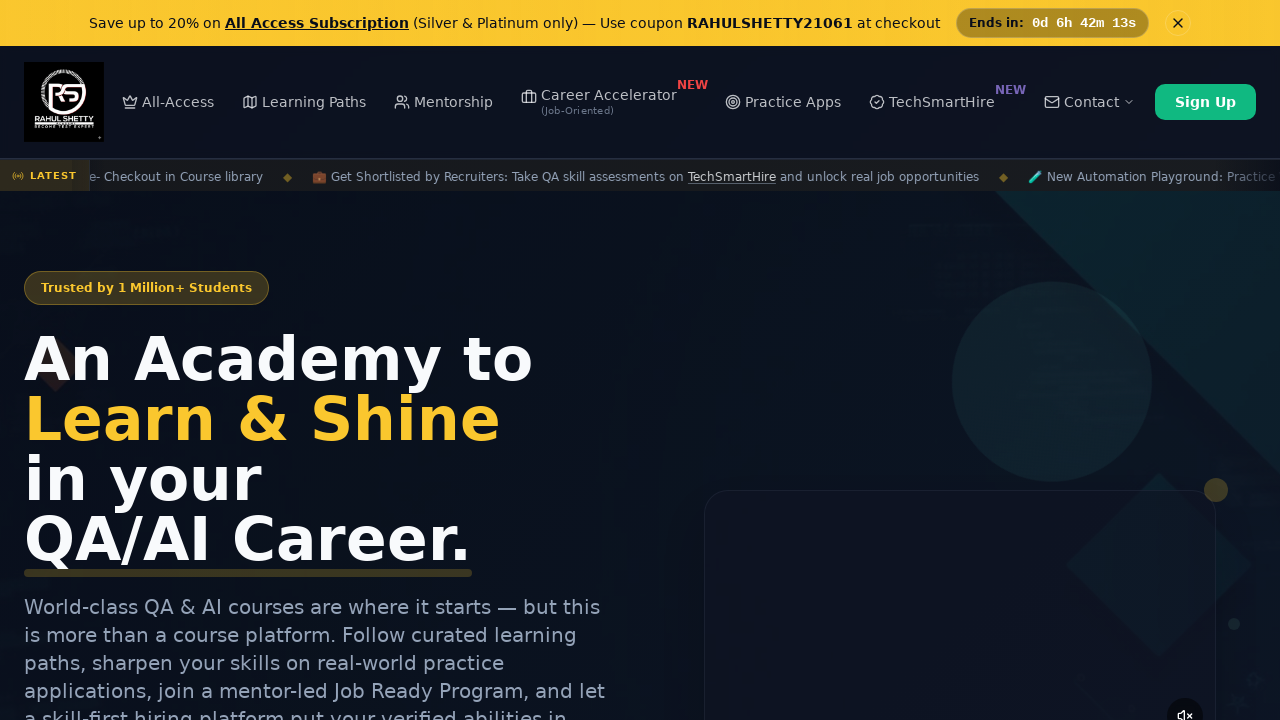

Page DOM content loaded
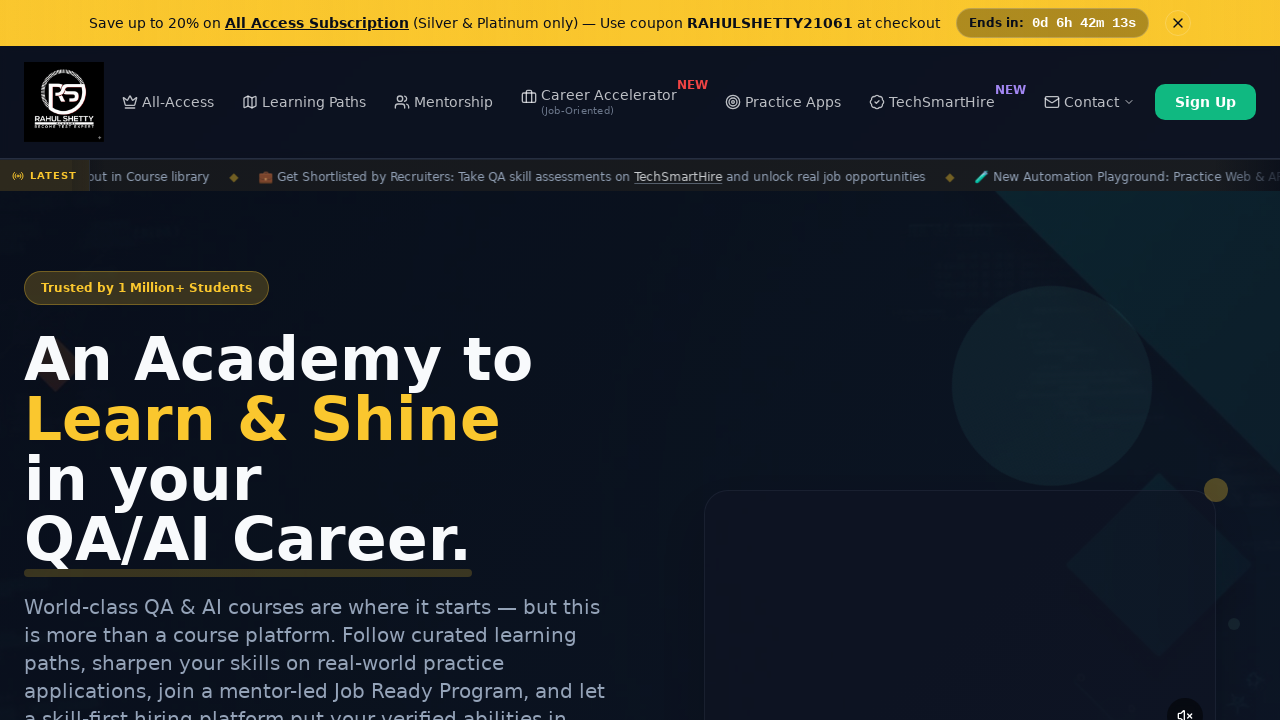

Retrieved and printed page title
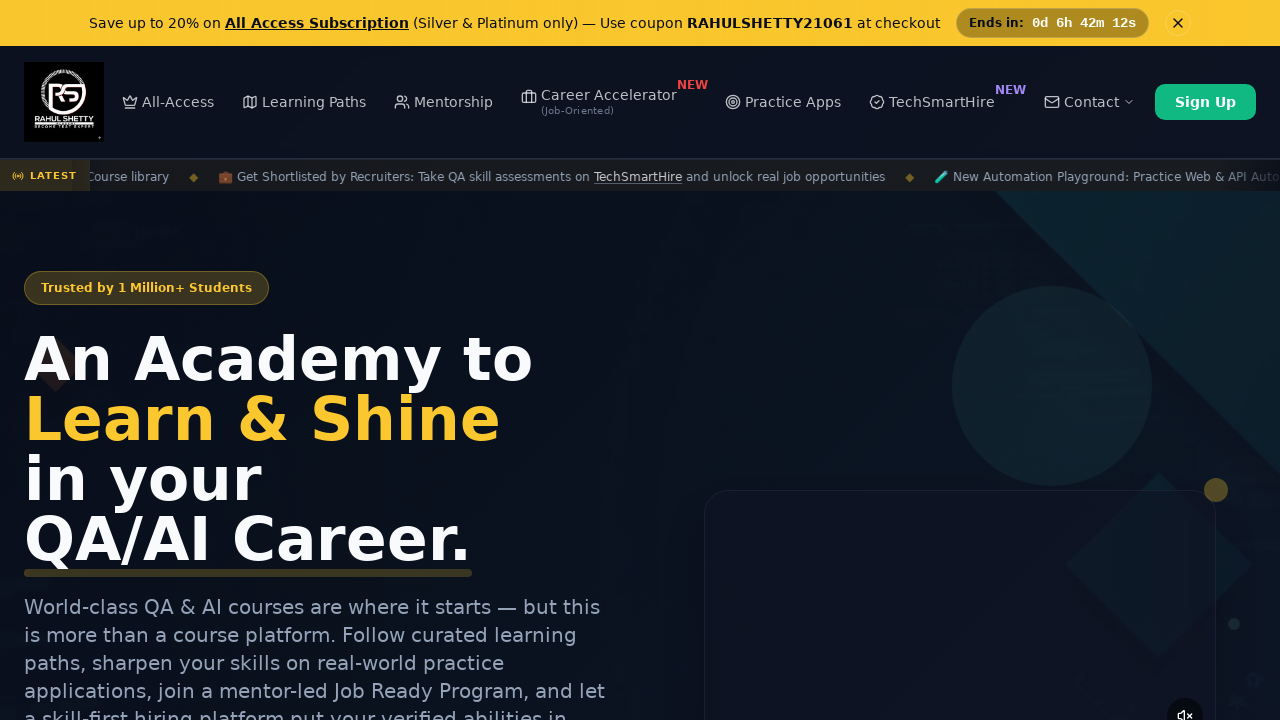

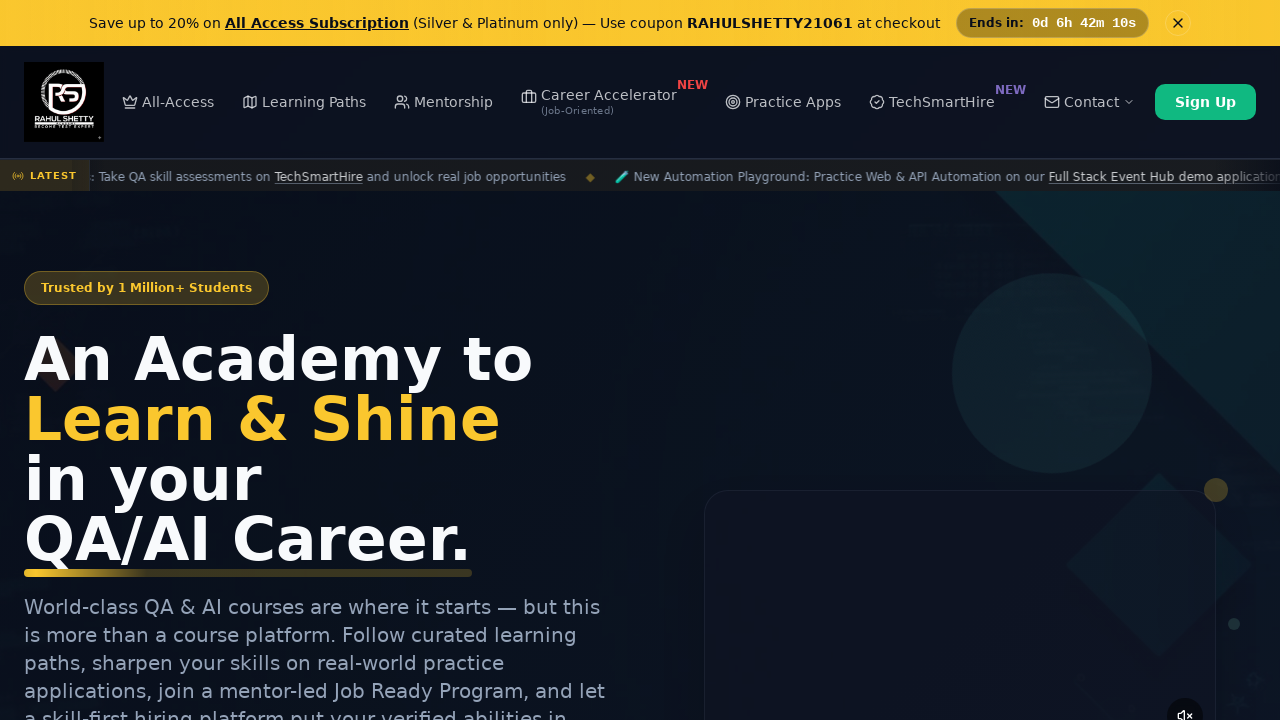